Tests right-click context menu functionality by performing a right-click on a designated area, verifying the alert message, dismissing the alert, clicking on a link that opens a new tab, and verifying the content on the new page.

Starting URL: https://the-internet.herokuapp.com/context_menu

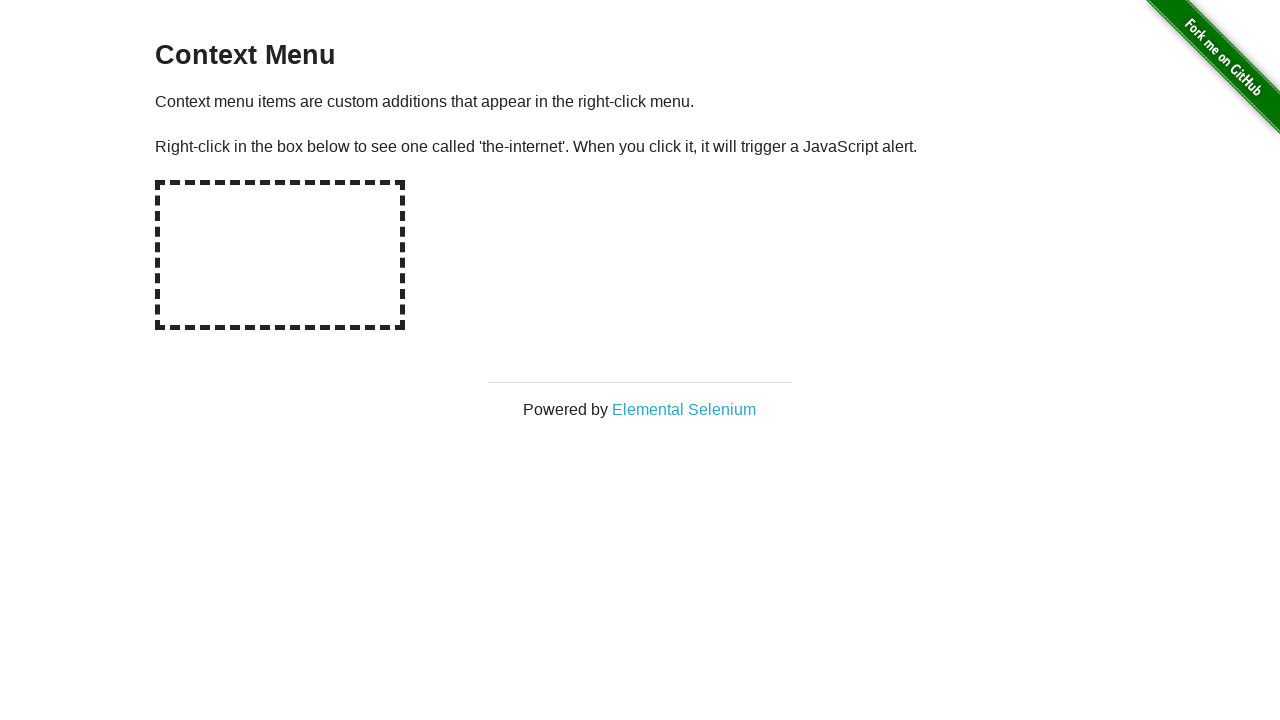

Right-clicked on hot-spot area to open context menu at (280, 255) on #hot-spot
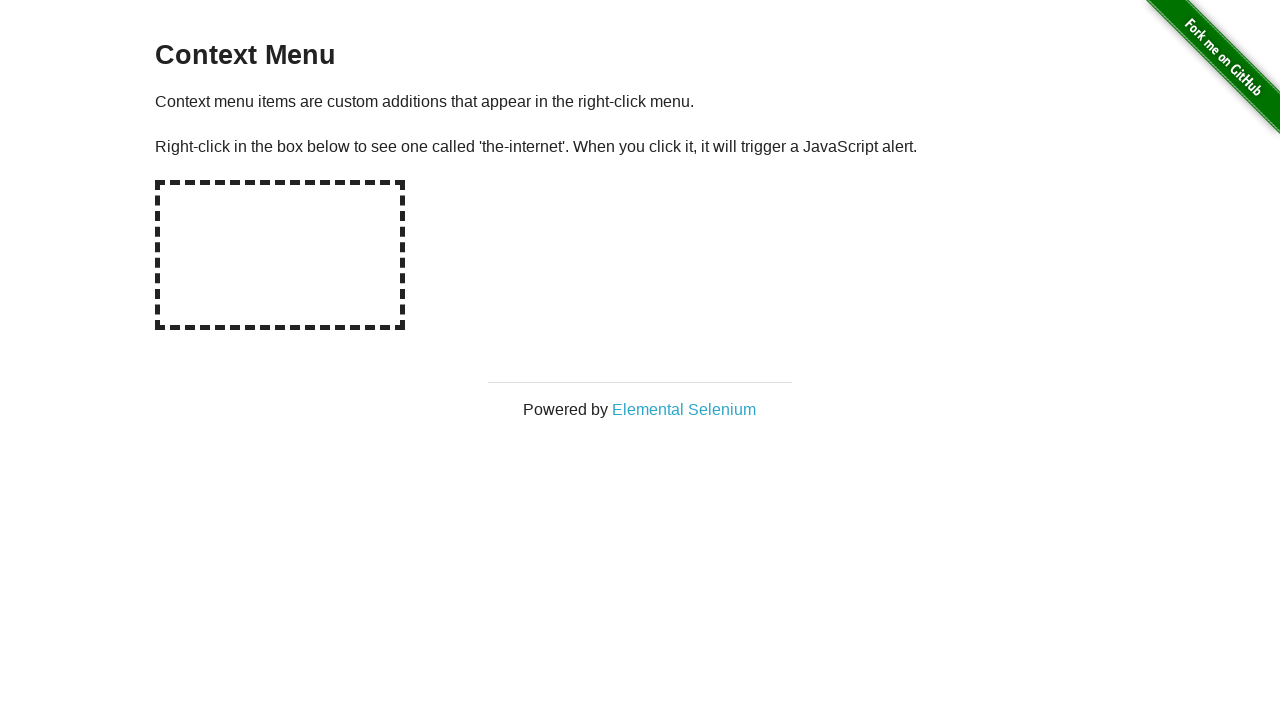

Set up dialog handler to capture and accept alerts
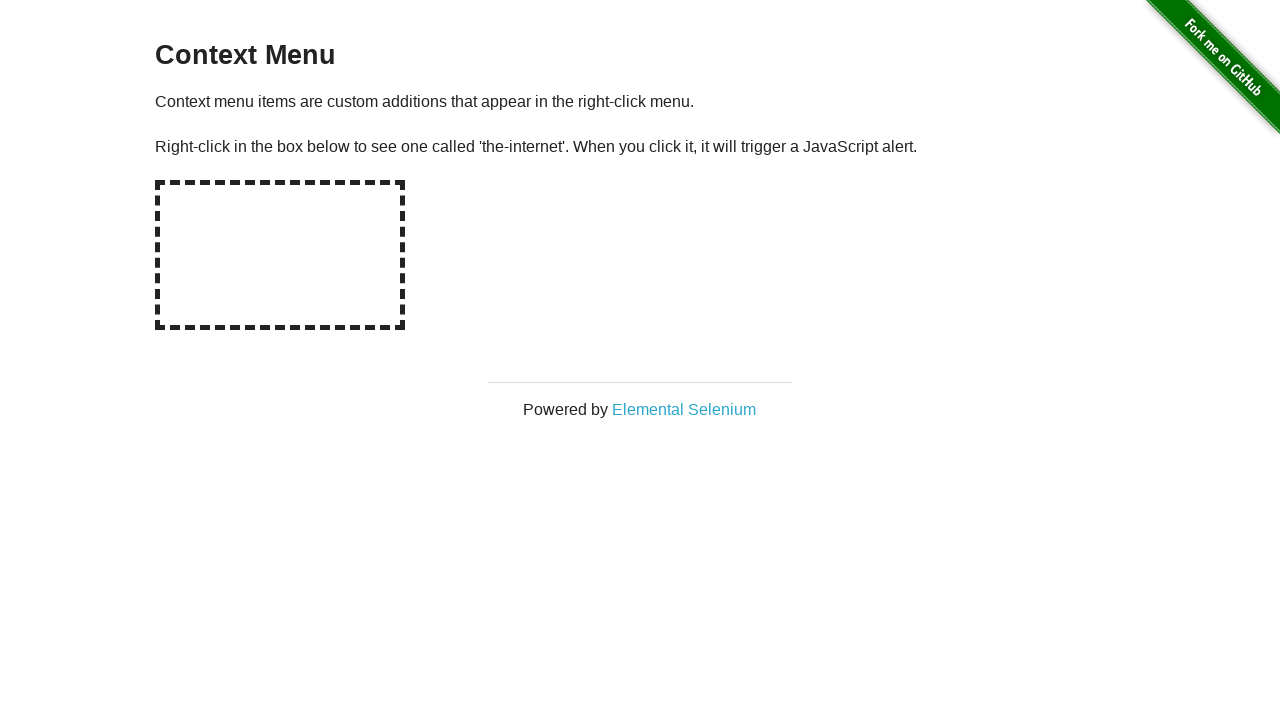

Right-clicked on hot-spot again to trigger alert dialog at (280, 255) on #hot-spot
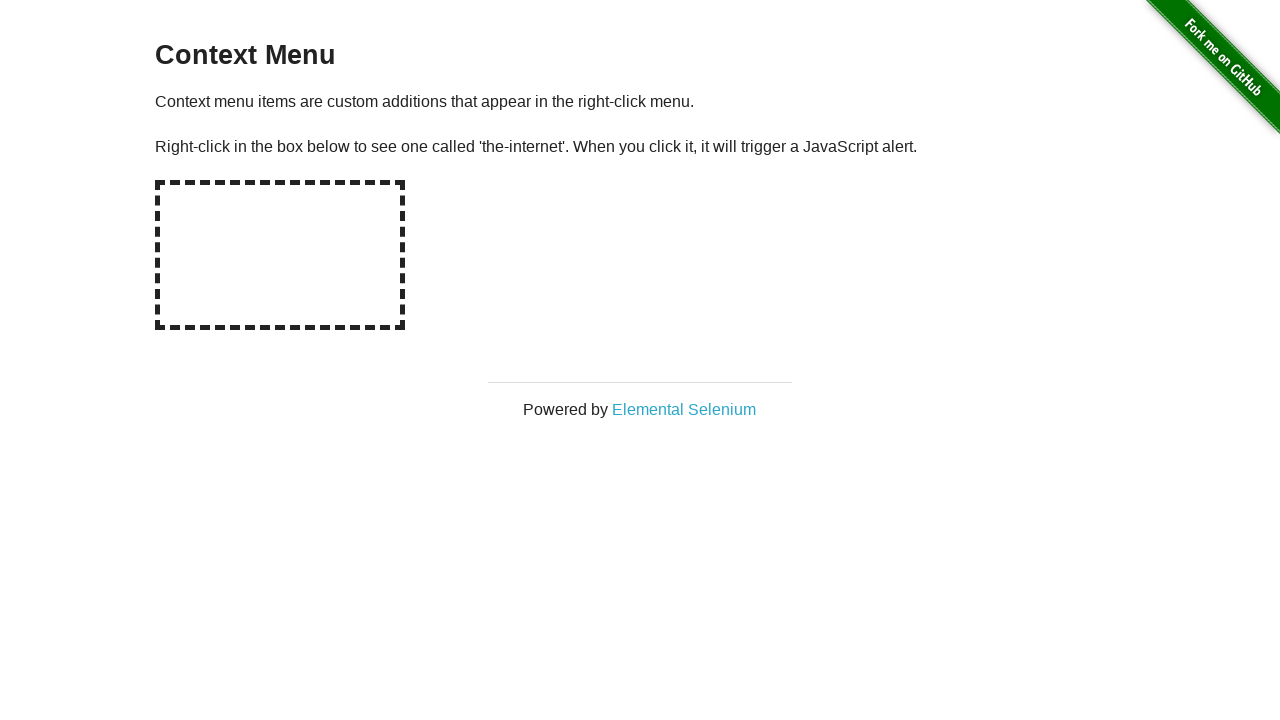

Waited for alert dialog to be handled and dismissed
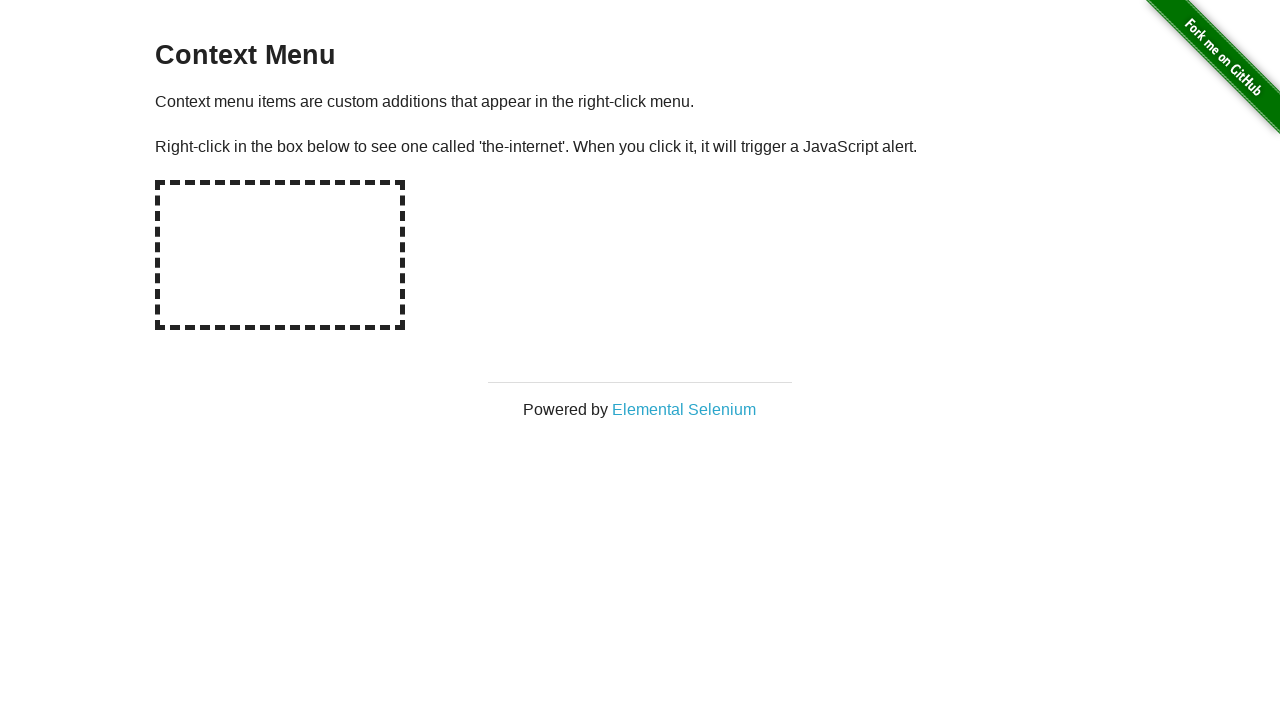

Clicked 'Elemental Selenium' link which opened in new tab at (684, 409) on text=Elemental Selenium
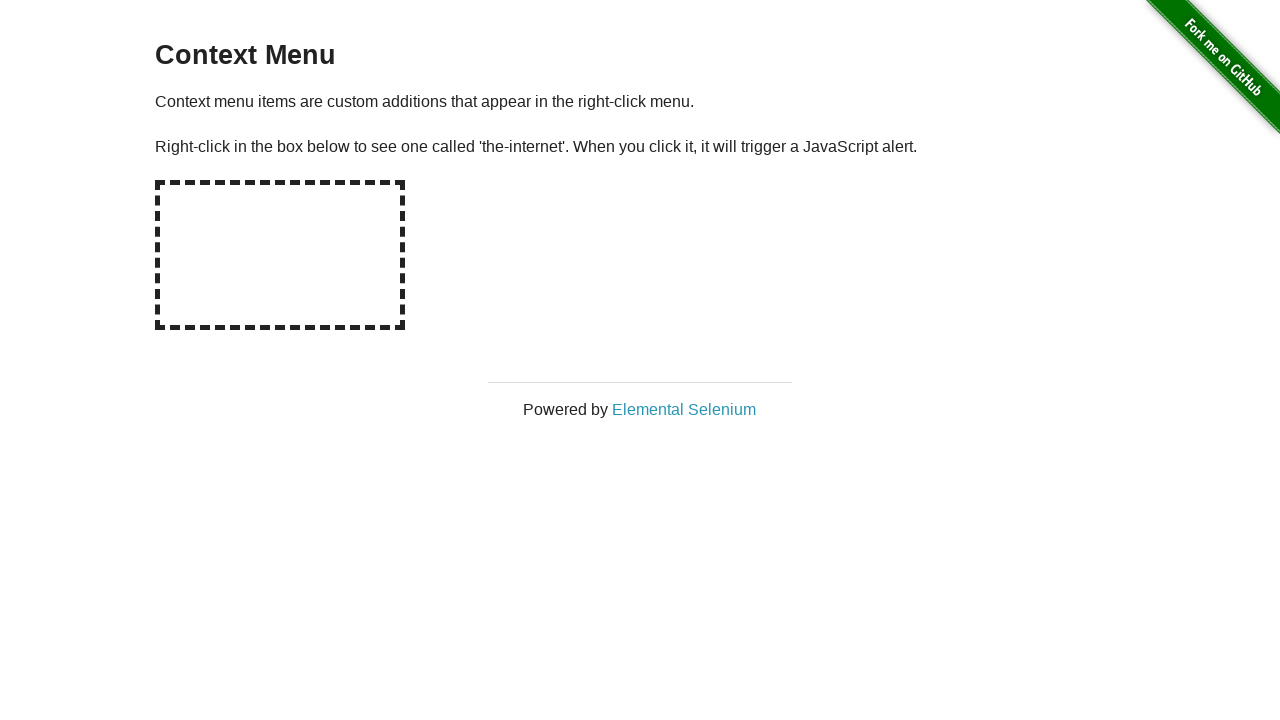

New page loaded and ready
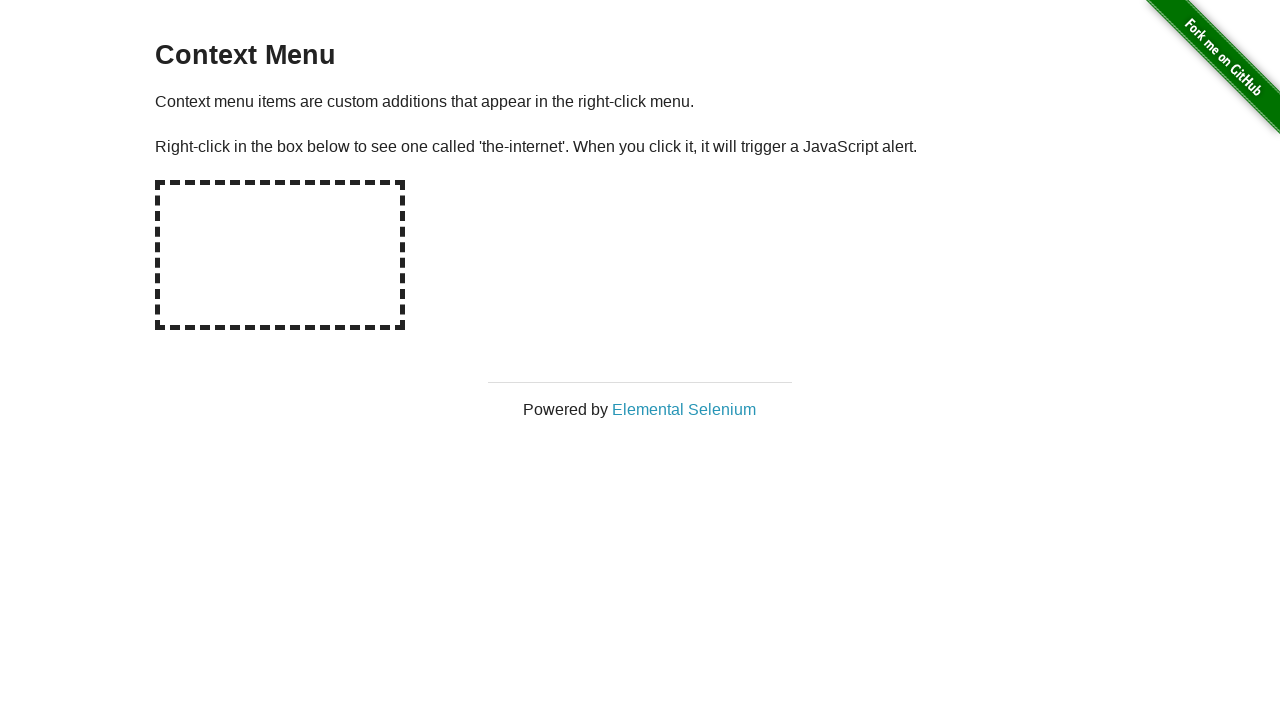

Retrieved h1 text: 'Elemental Selenium'
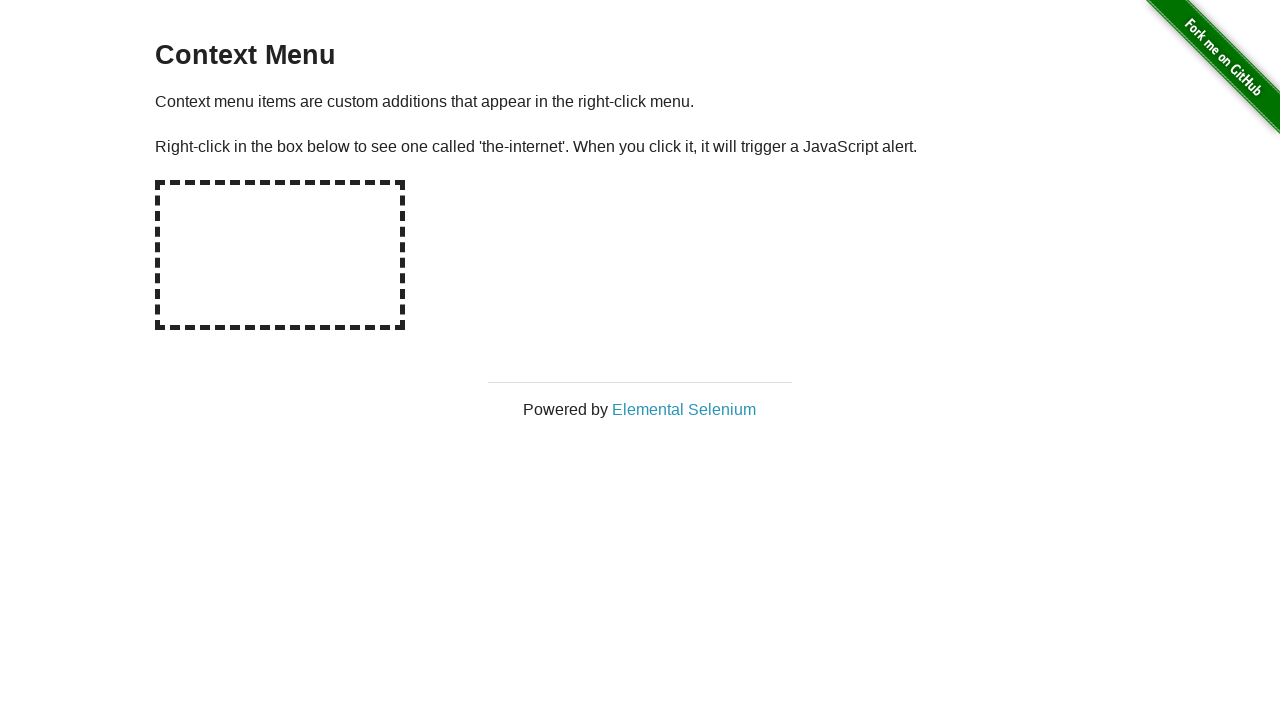

Verified that h1 contains 'Elemental Selenium'
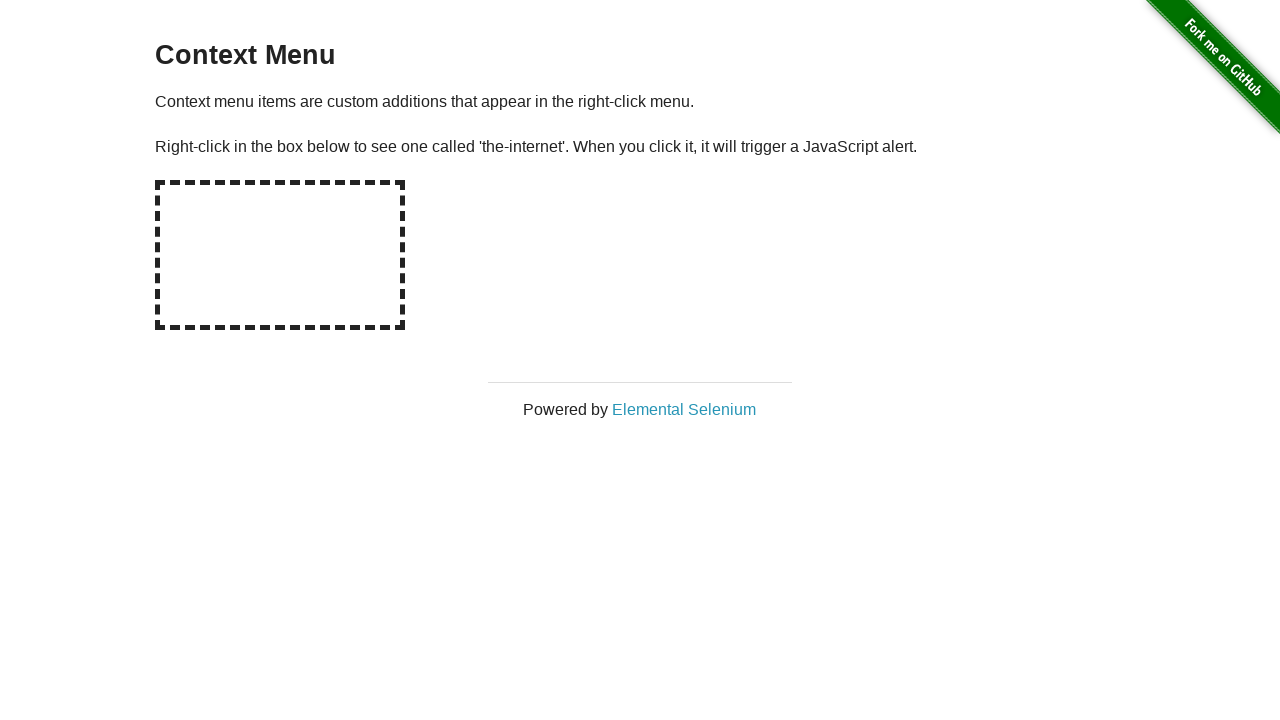

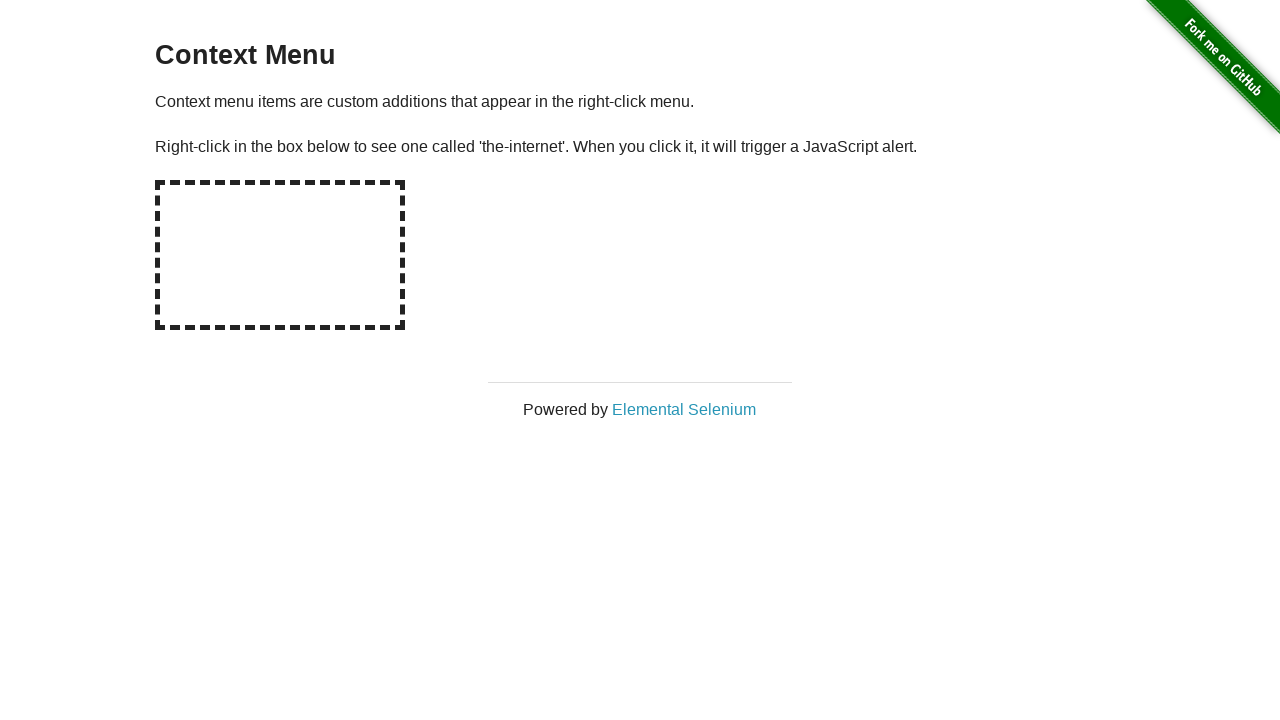